Tests static dropdown functionality by selecting options using three different methods: by index, by visible text, and by value on a currency dropdown.

Starting URL: https://rahulshettyacademy.com/dropdownsPractise/

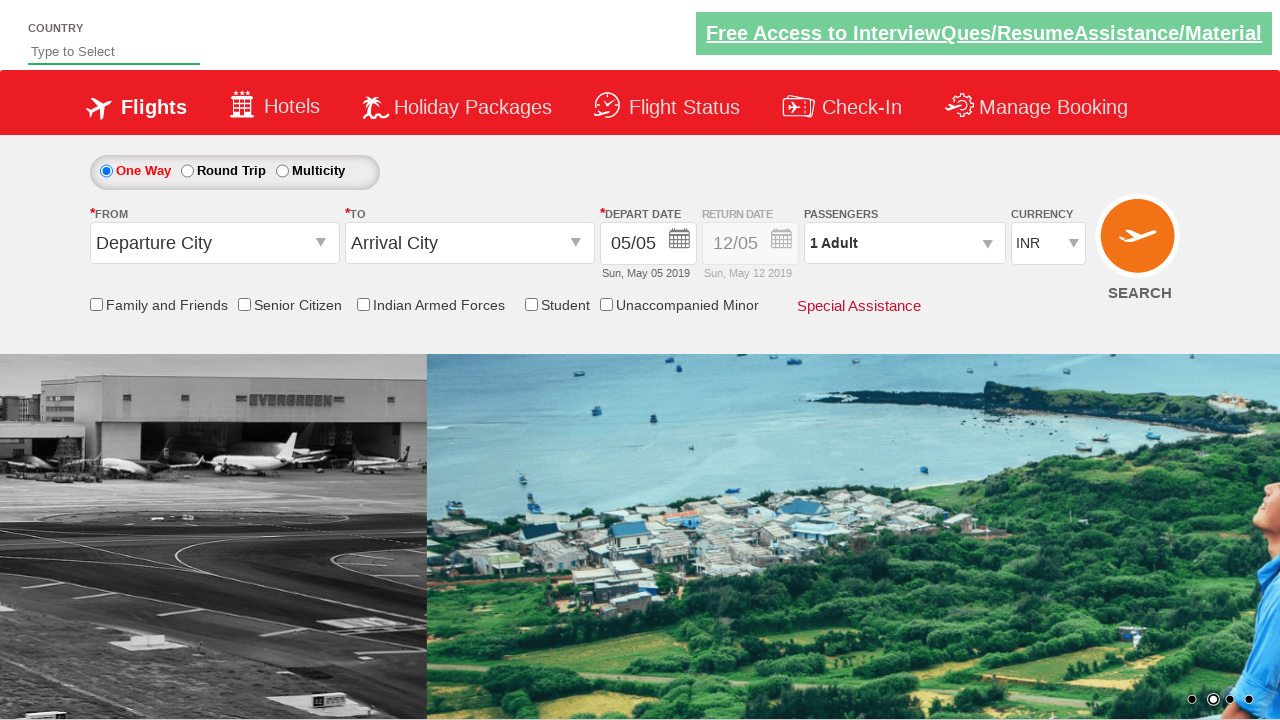

Selected dropdown option at index 3 on #ctl00_mainContent_DropDownListCurrency
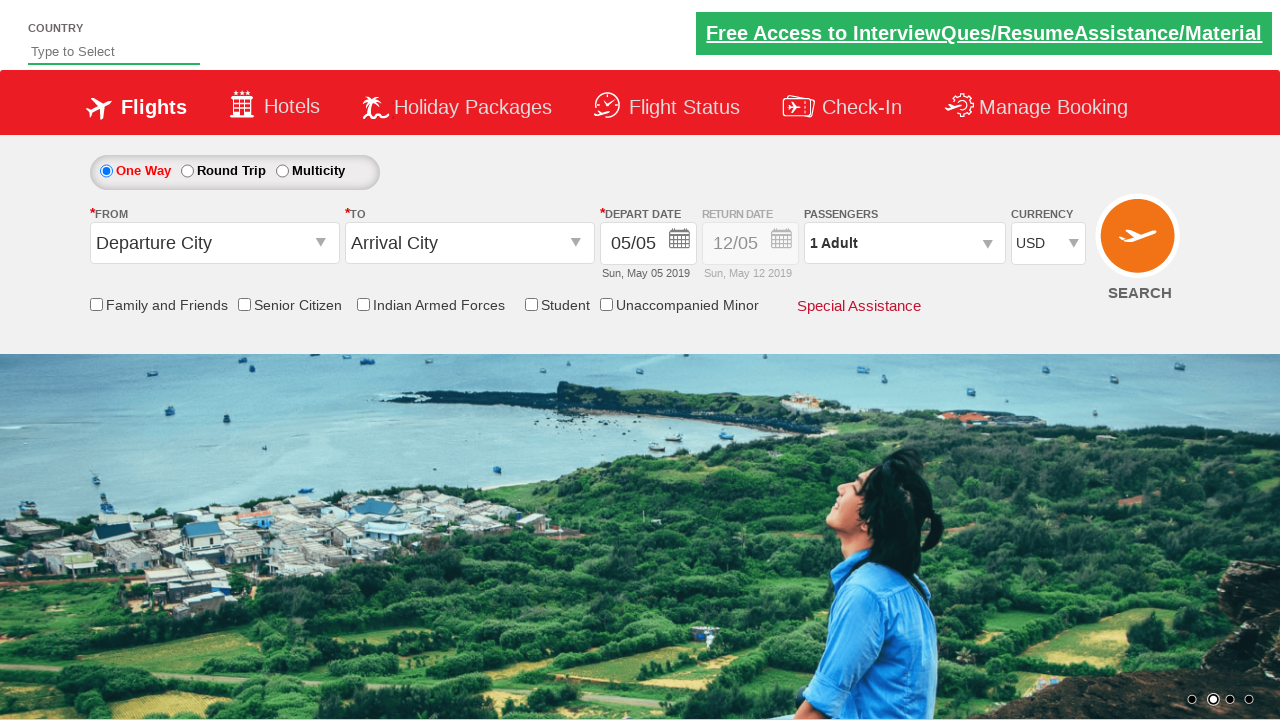

Selected dropdown option by visible text 'AED' on #ctl00_mainContent_DropDownListCurrency
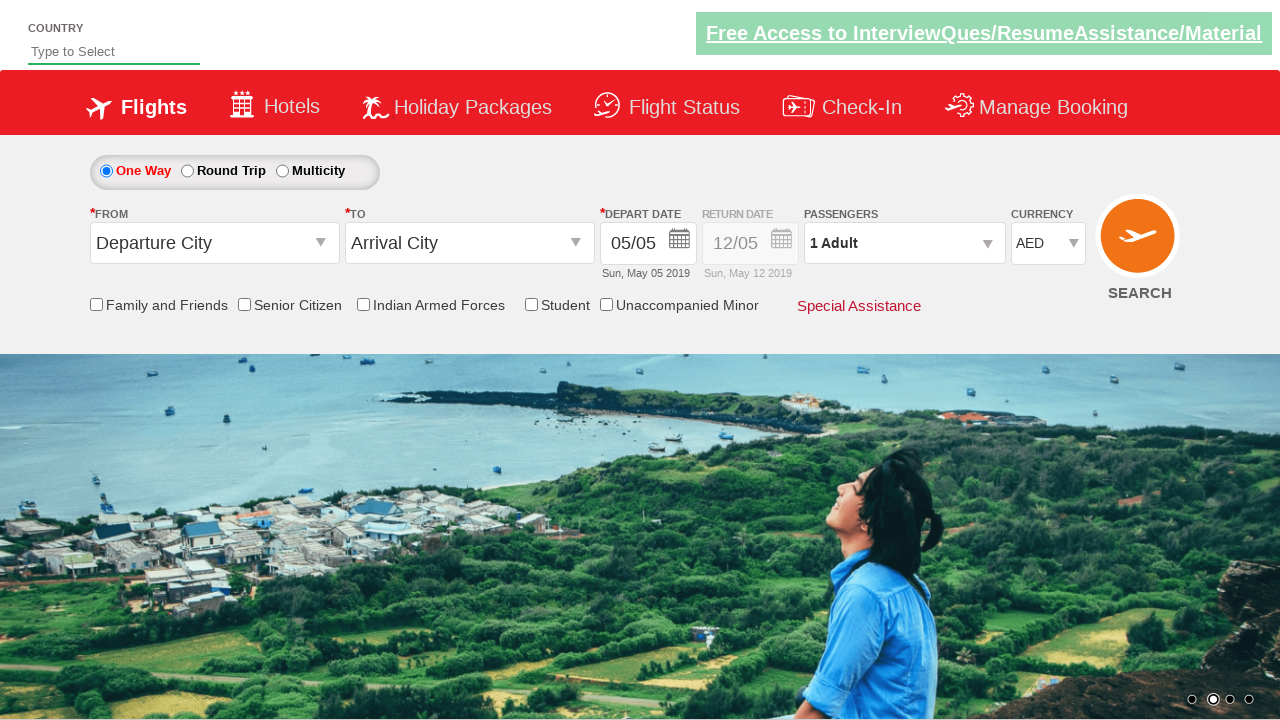

Selected dropdown option by value 'INR' on #ctl00_mainContent_DropDownListCurrency
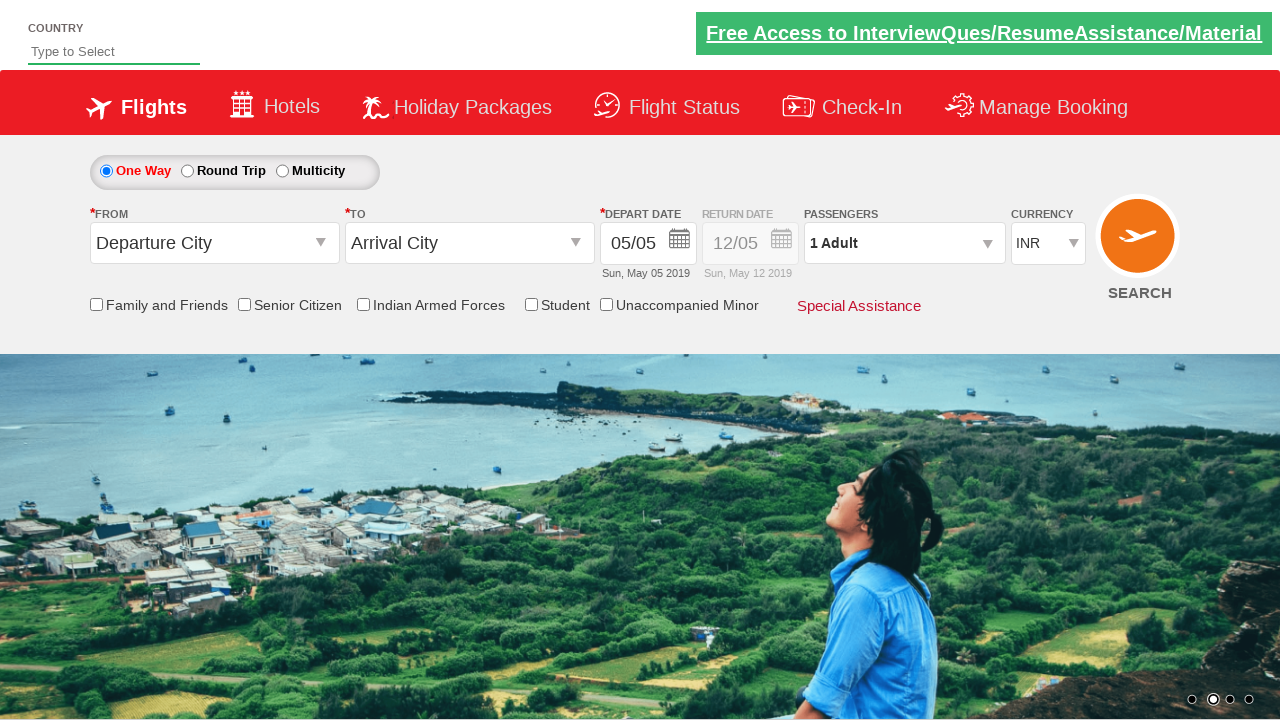

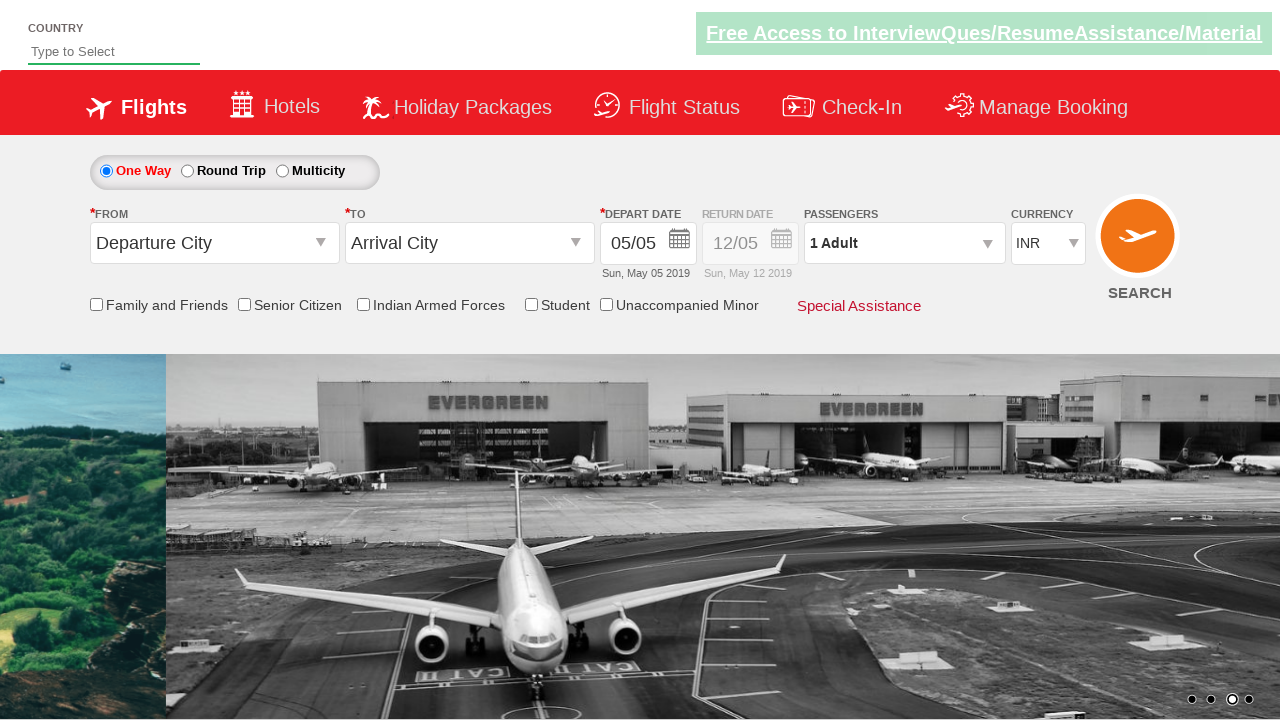